Navigates to the RedBus homepage and verifies the page loads successfully

Starting URL: https://www.redbus.com/

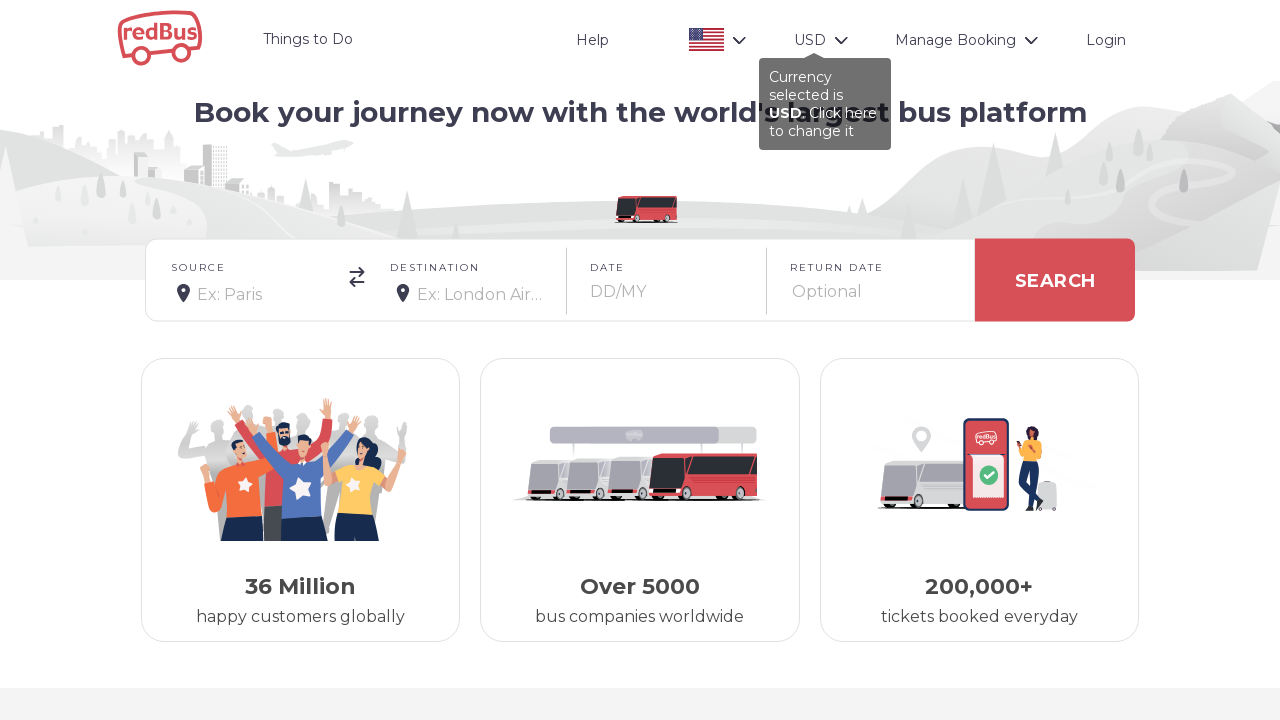

Waited for RedBus homepage to load (domcontentloaded state)
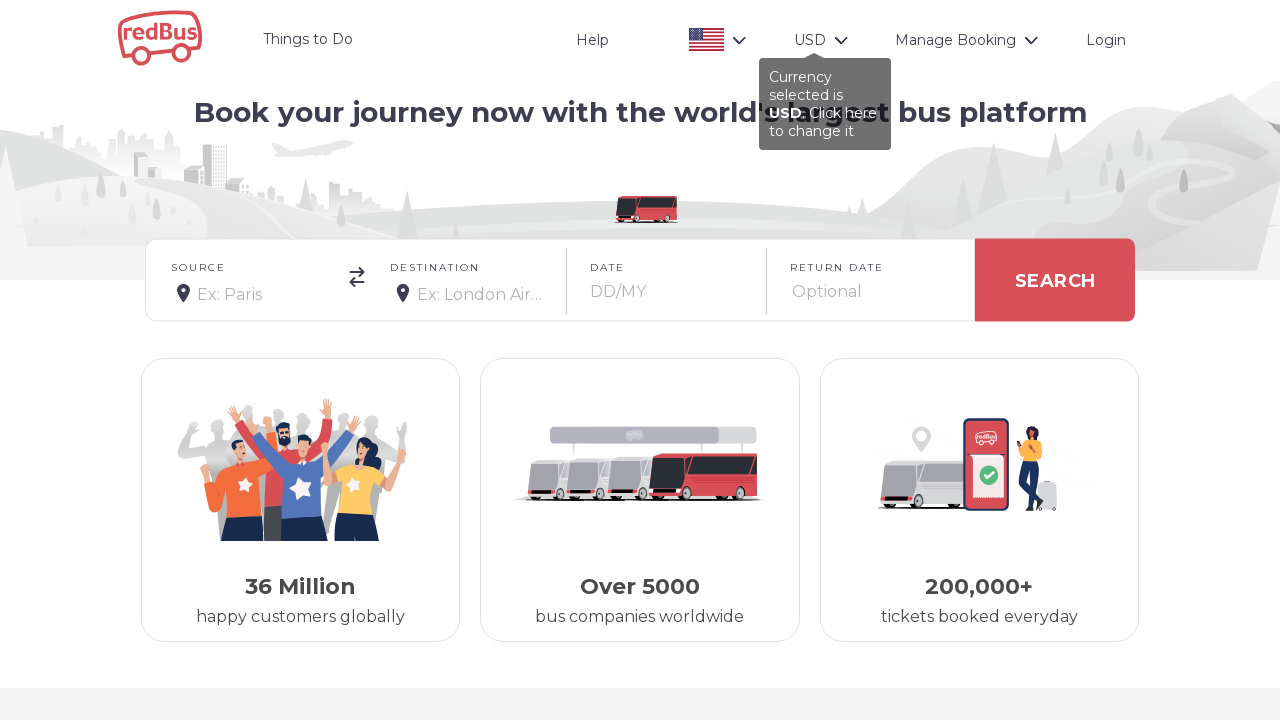

Verified current URL is https://www.redbus.com/
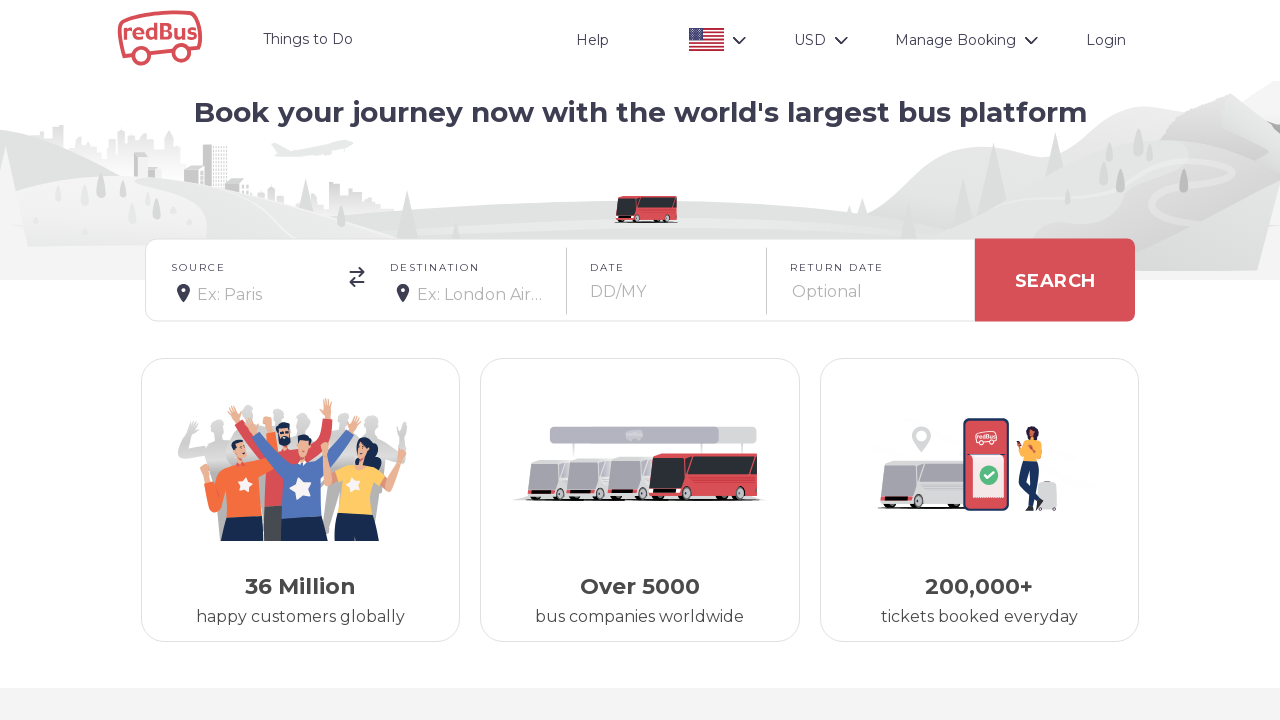

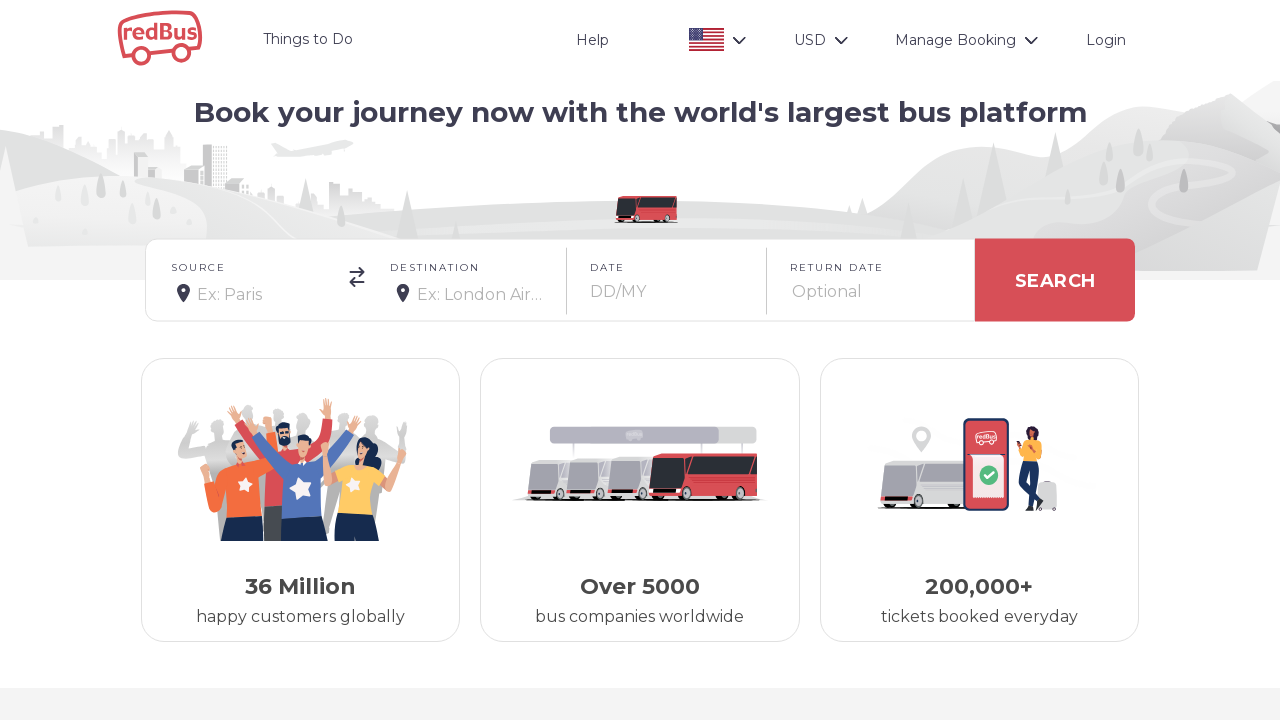